Tests different types of JavaScript alerts (simple, confirmation, and prompt) by triggering each alert type and interacting with them

Starting URL: https://testautomationpractice.blogspot.com/?m=1

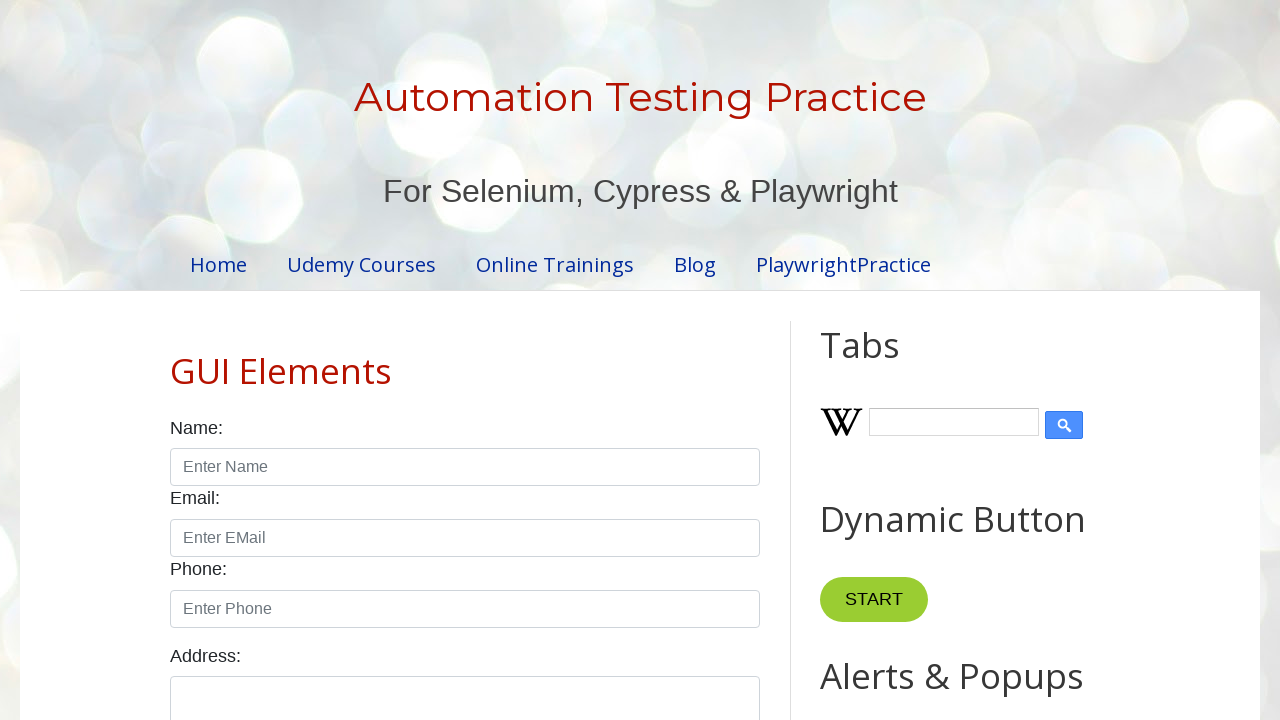

Navigated to test automation practice website
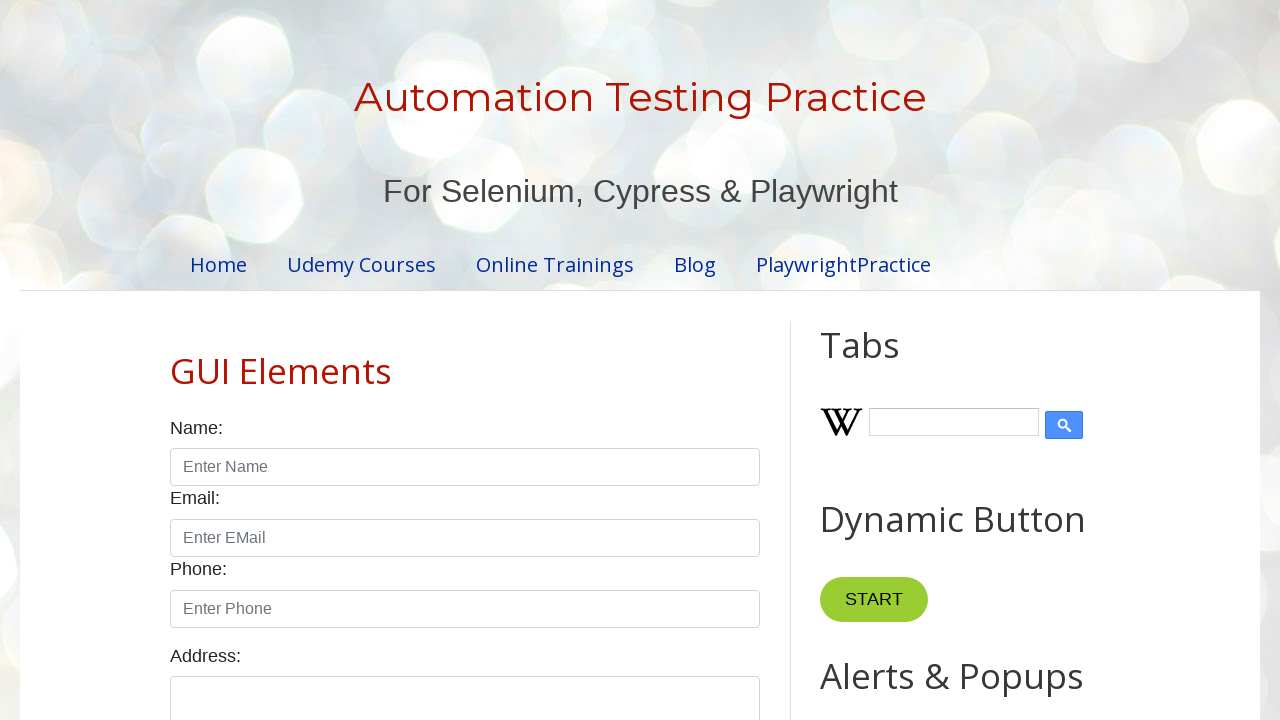

Clicked simple alert button at (888, 361) on xpath=//*[@id='HTML9']/div[1]/button[1]
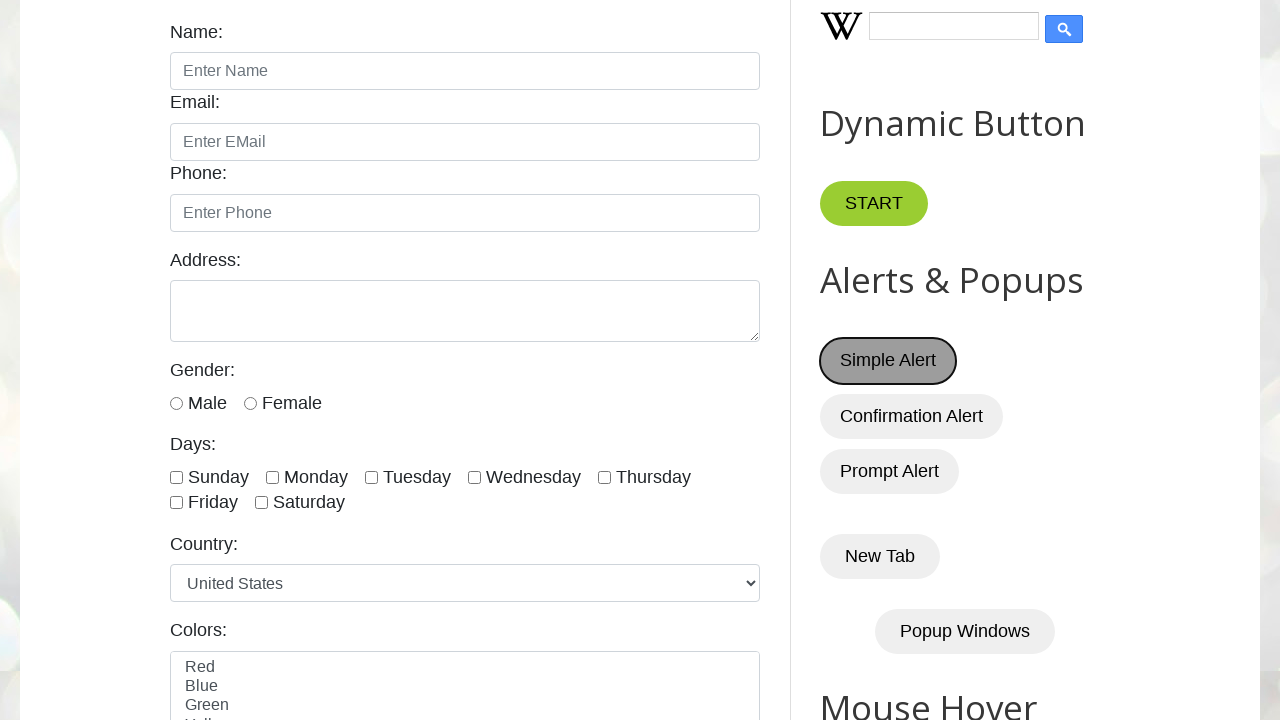

Simple alert dialog accepted
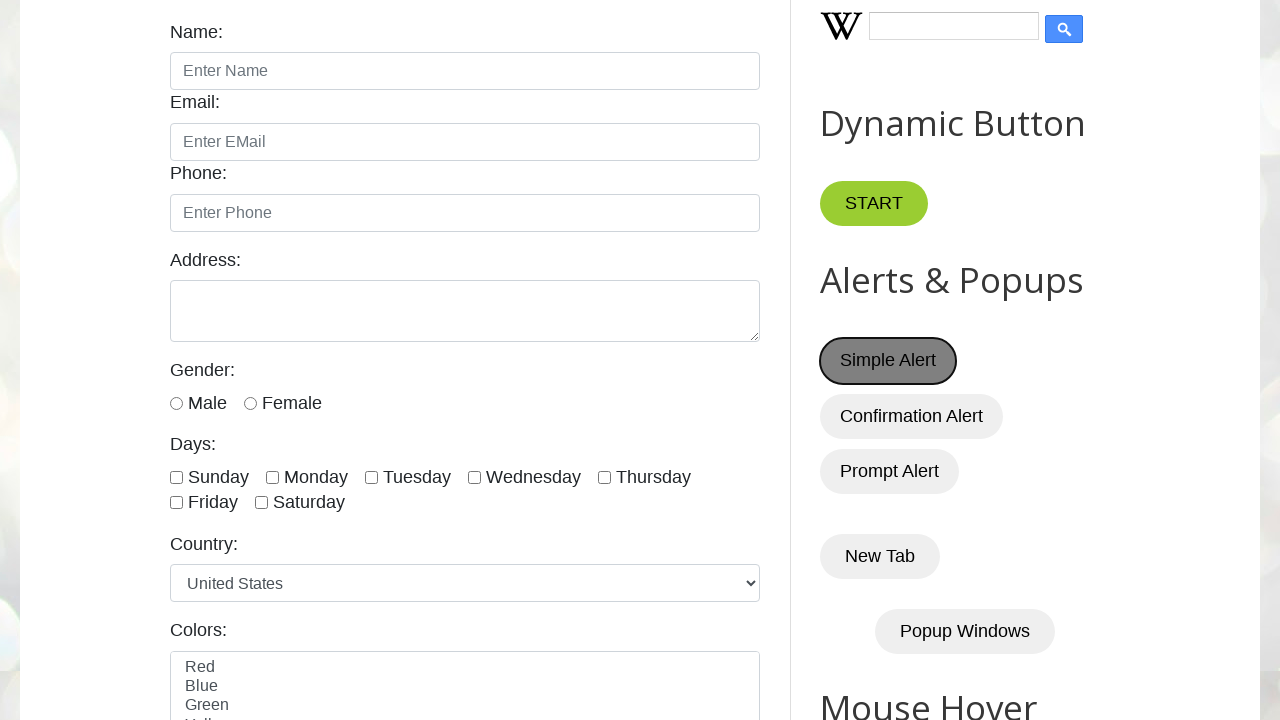

Clicked confirmation alert button at (912, 416) on xpath=//*[@id='HTML9']/div[1]/button[2]
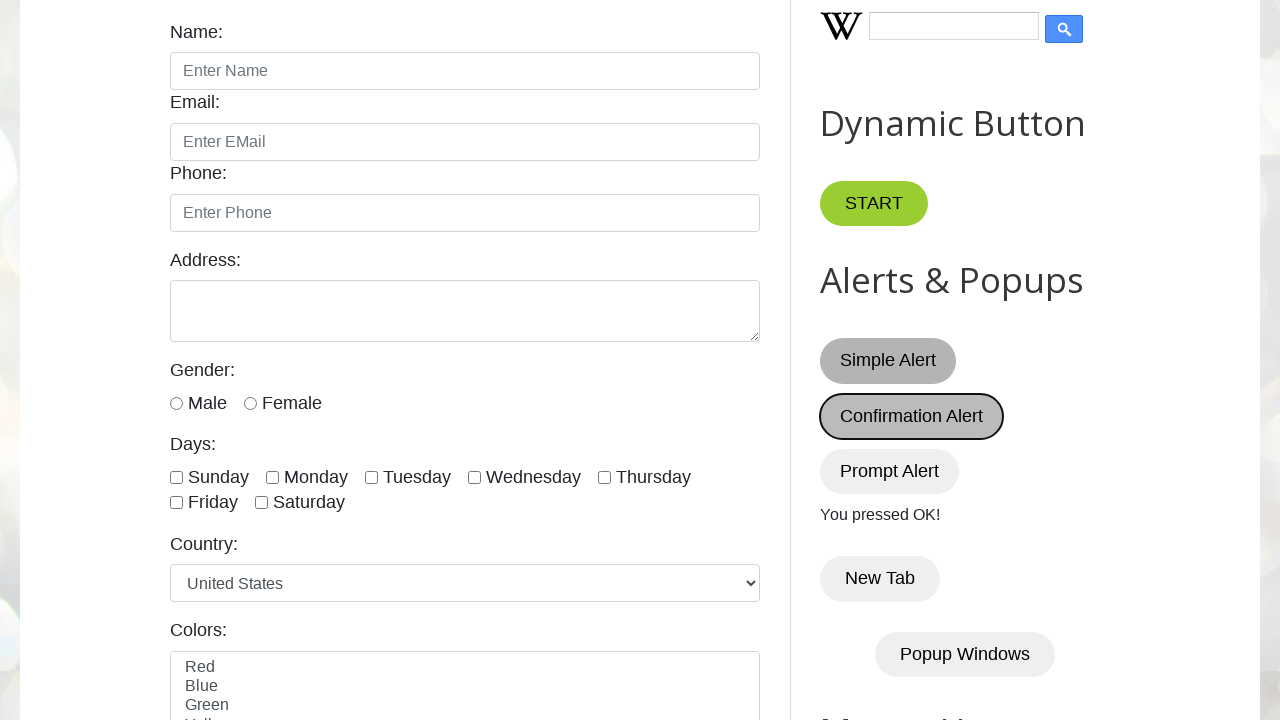

Confirmation alert dialog dismissed
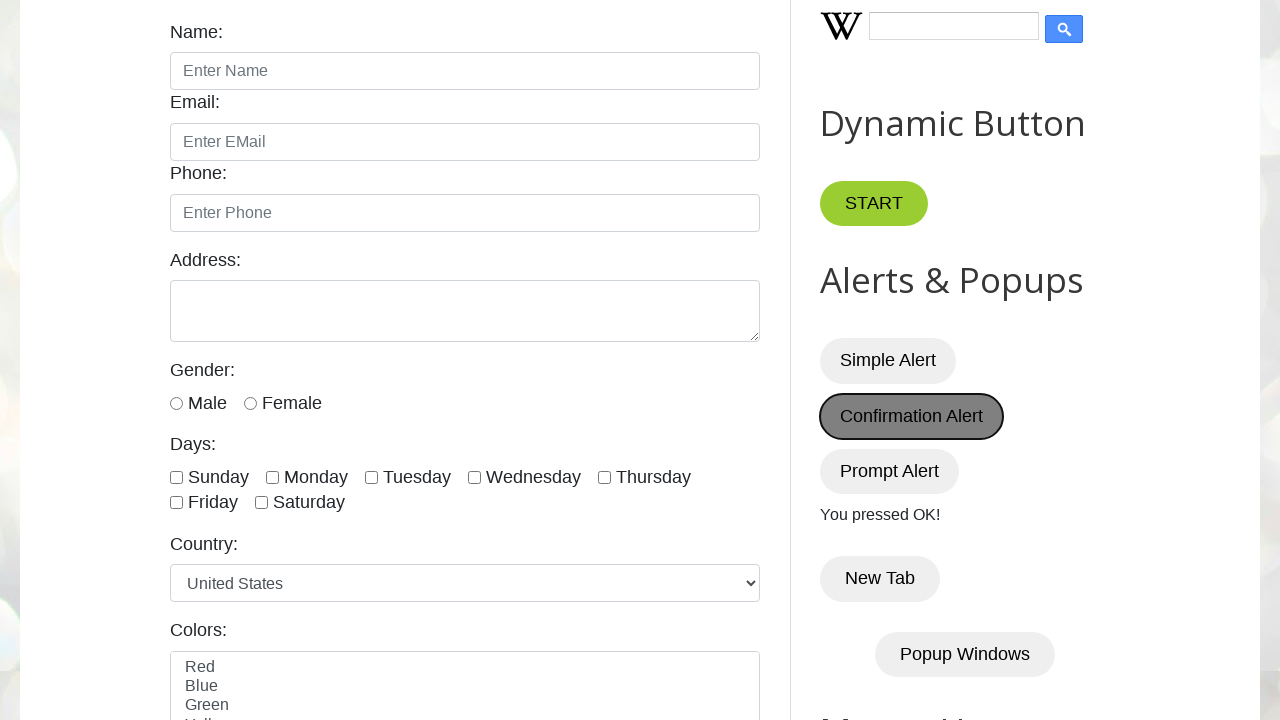

Clicked prompt alert button at (890, 471) on xpath=//*[@id='HTML9']/div[1]/button[3]
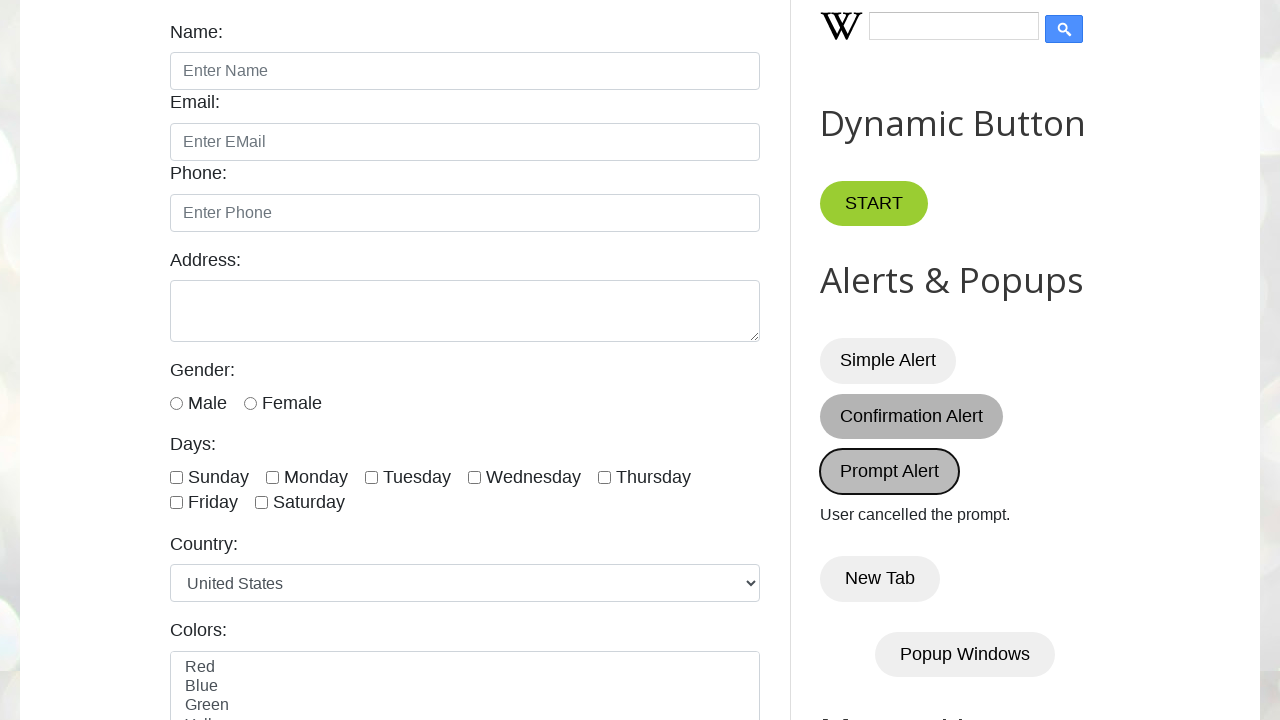

Prompt alert dialog accepted with text 'Janani'
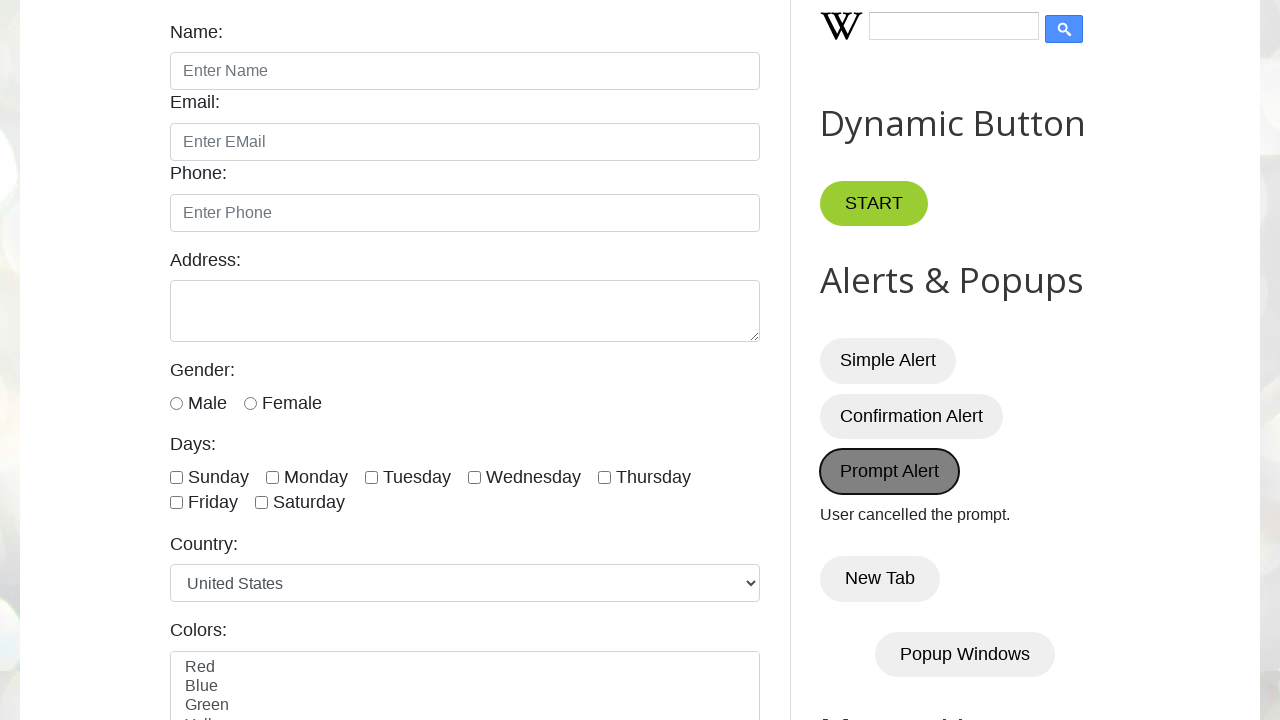

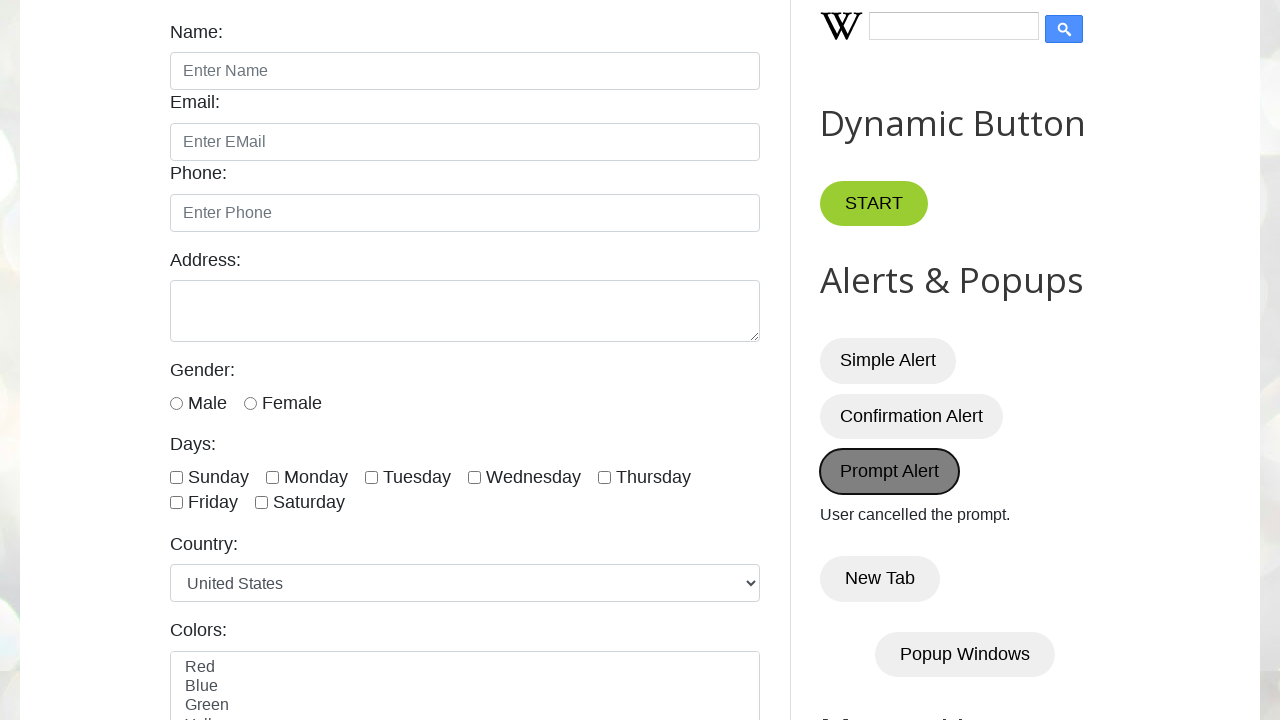